Tests an online SHA256 hash generator tool by entering sample text into the input field and waiting for the hash output to be generated.

Starting URL: https://emn178.github.io/online-tools/sha256.html

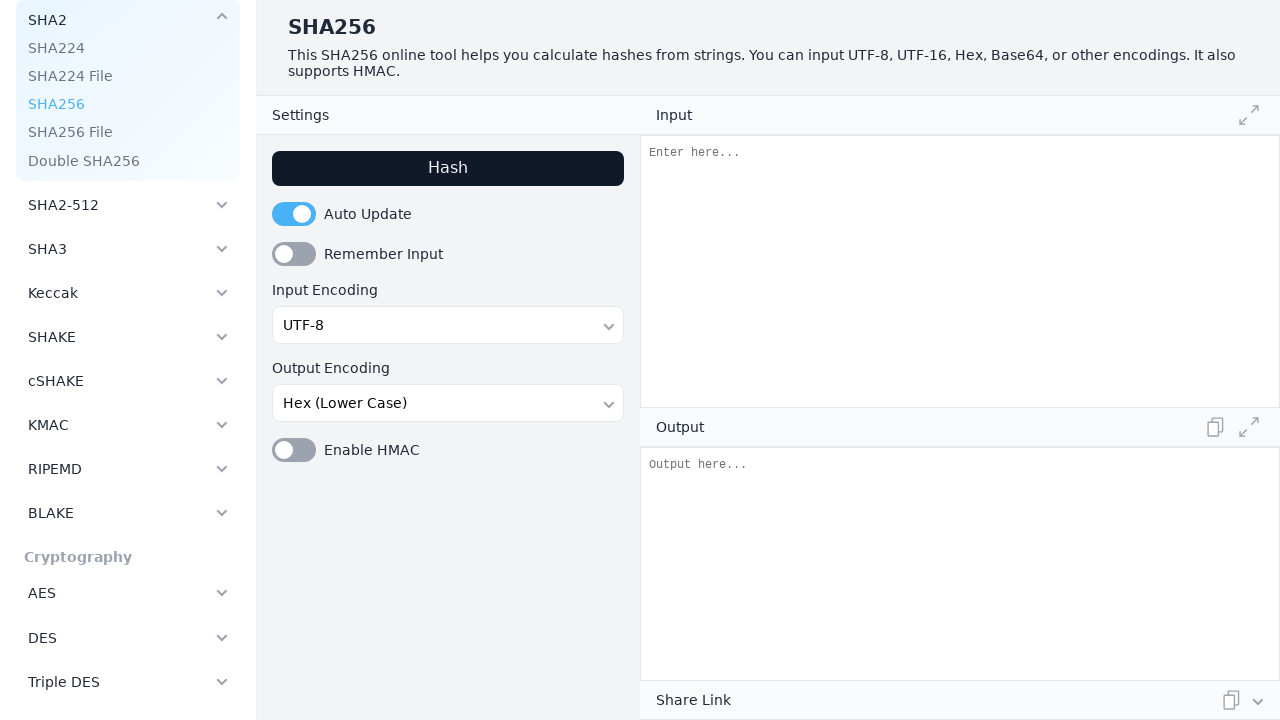

Filled SHA256 input field with 'Sample text' on #input
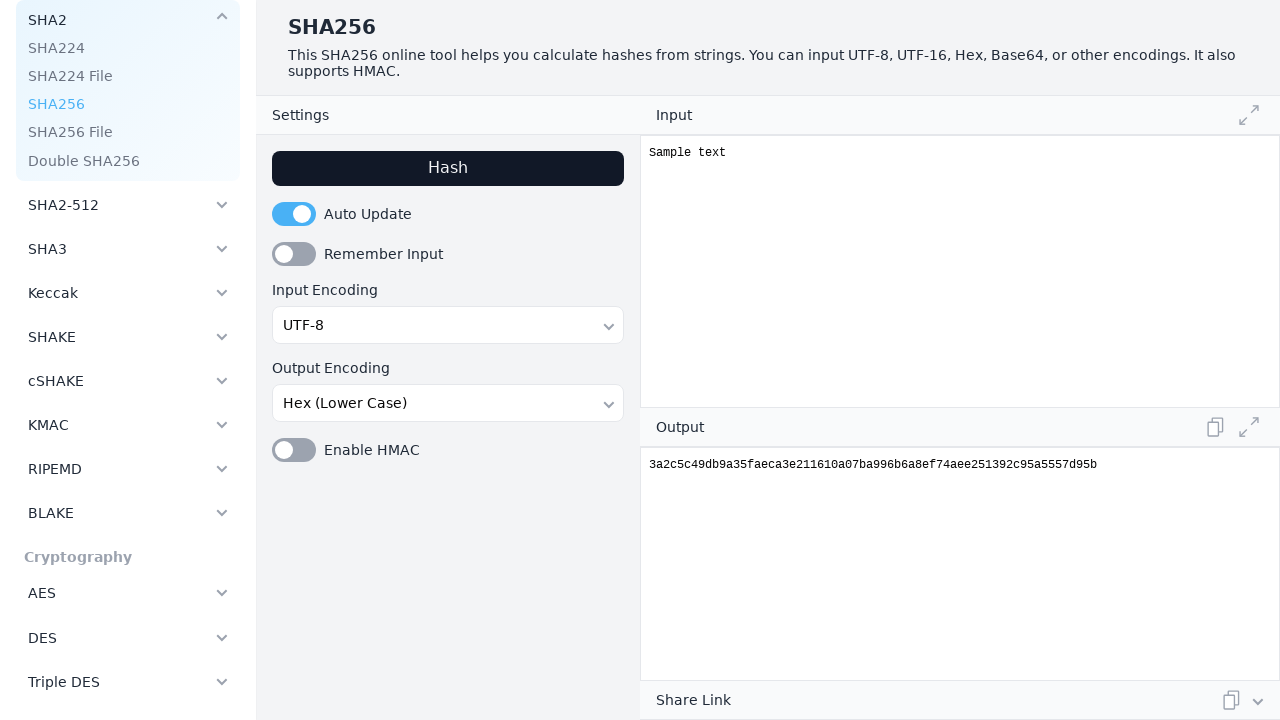

Waited 1 second for hash calculation to complete
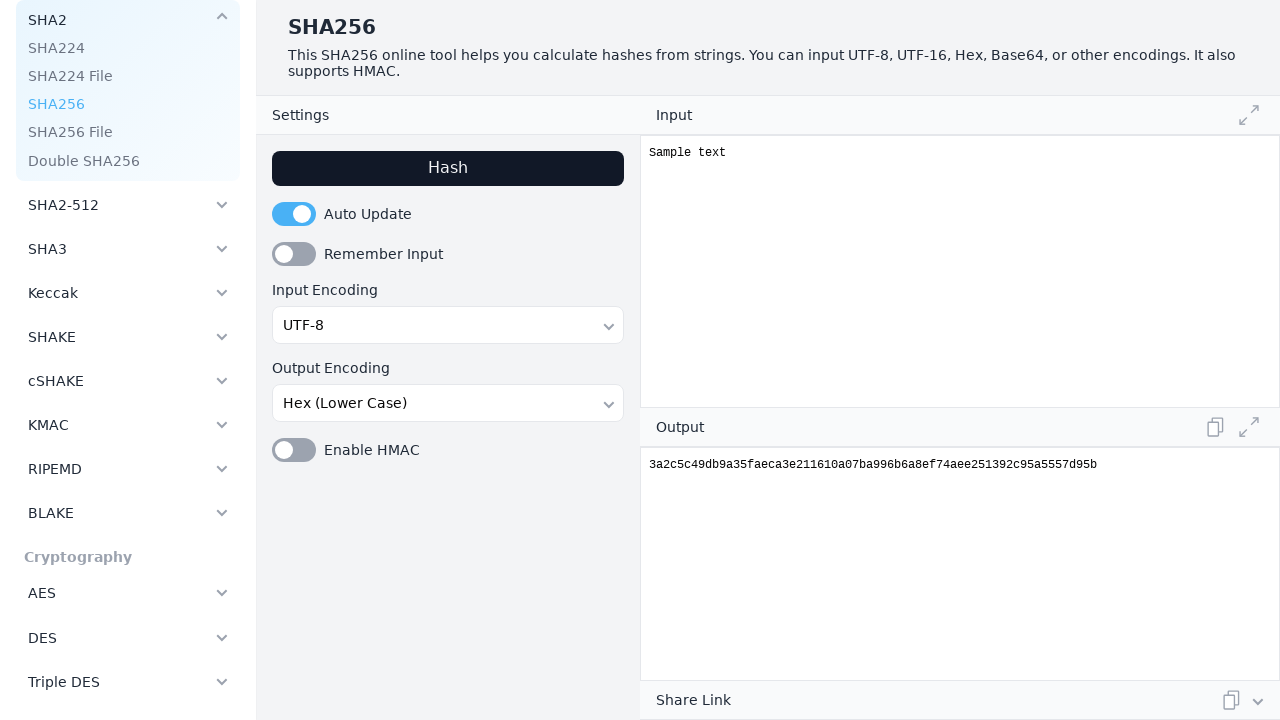

SHA256 hash output field is now visible
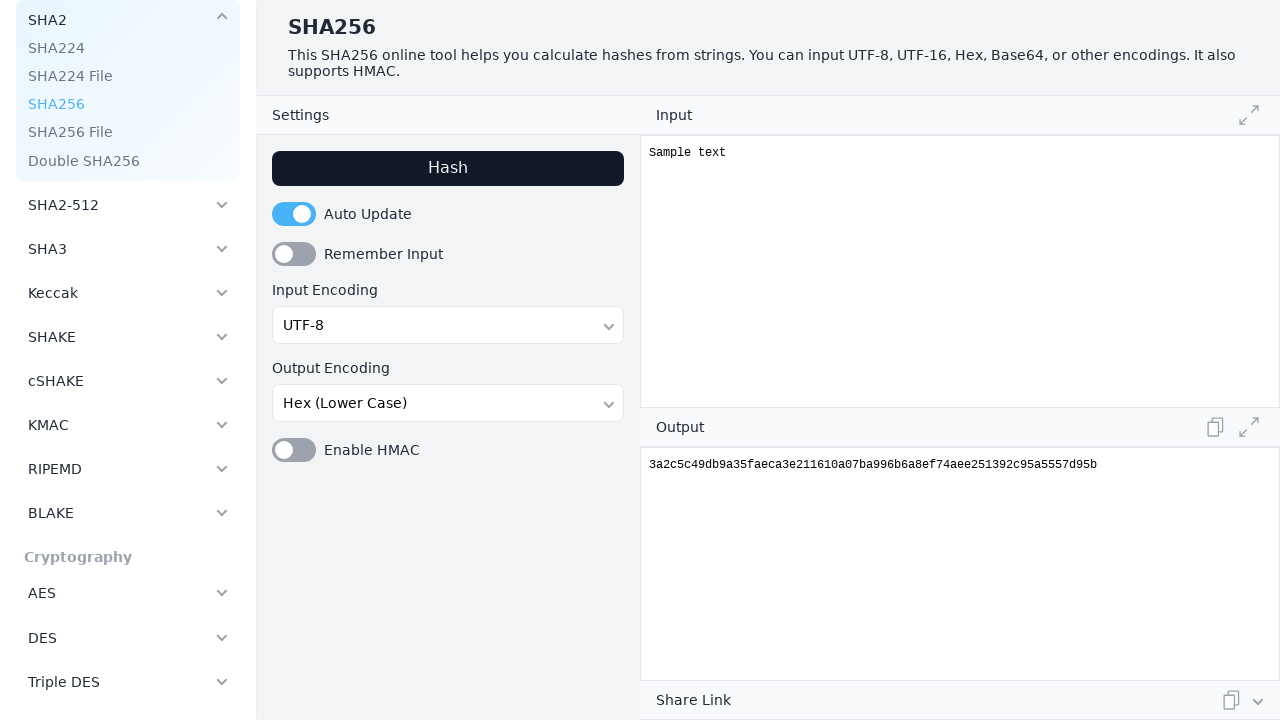

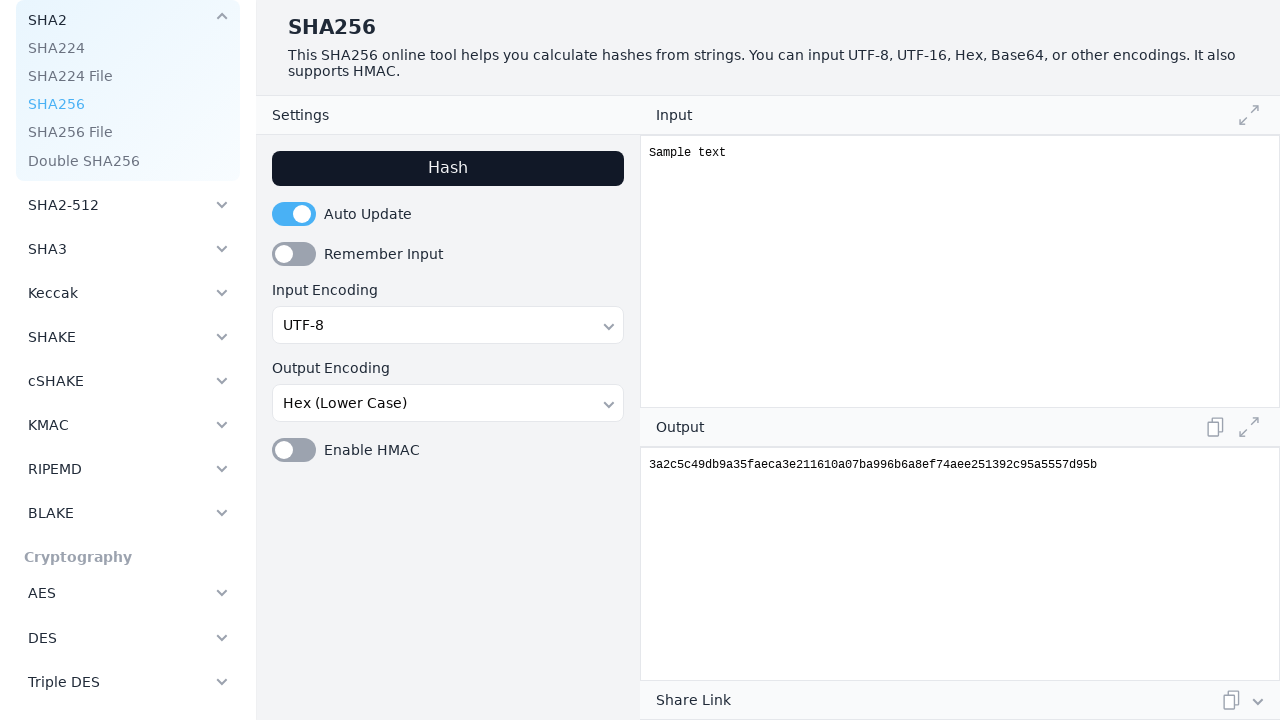